Tests frame handling on jQuery UI website by navigating to the Droppable demo page, switching into and out of frames to interact with elements

Starting URL: https://jqueryui.com/

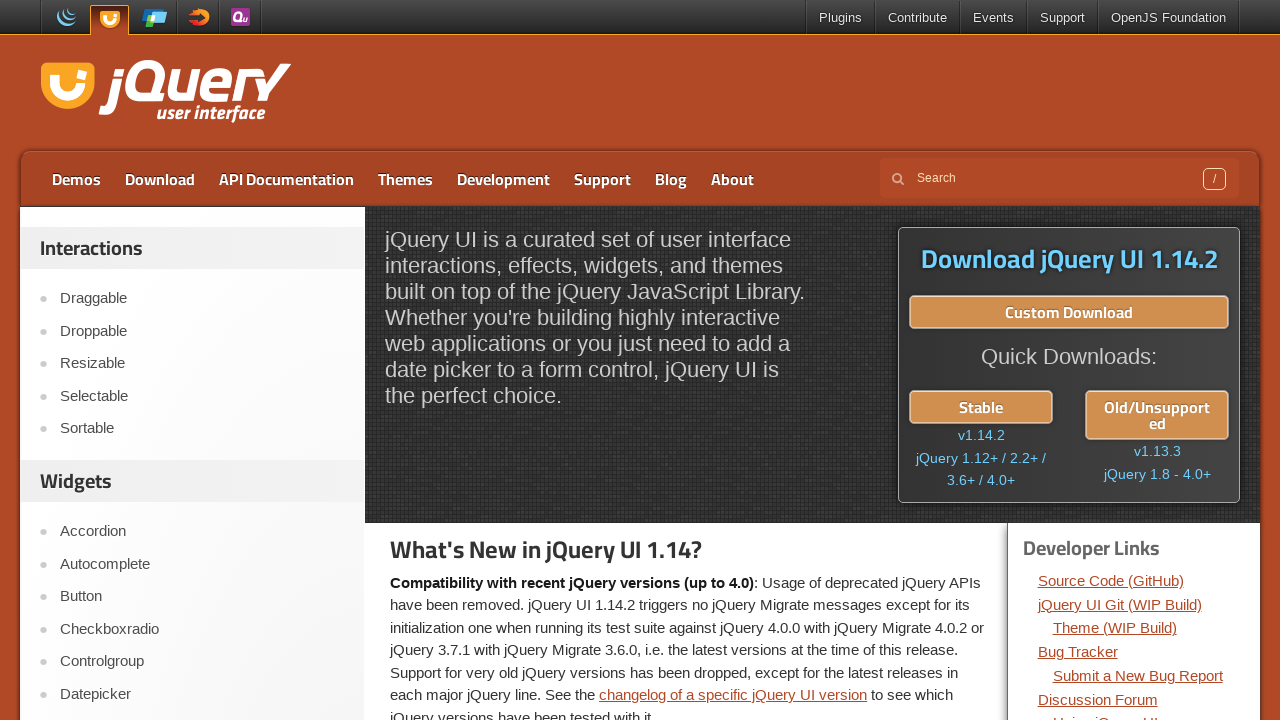

Clicked on Droppable link in jQuery UI navigation at (202, 331) on a:text('Droppable')
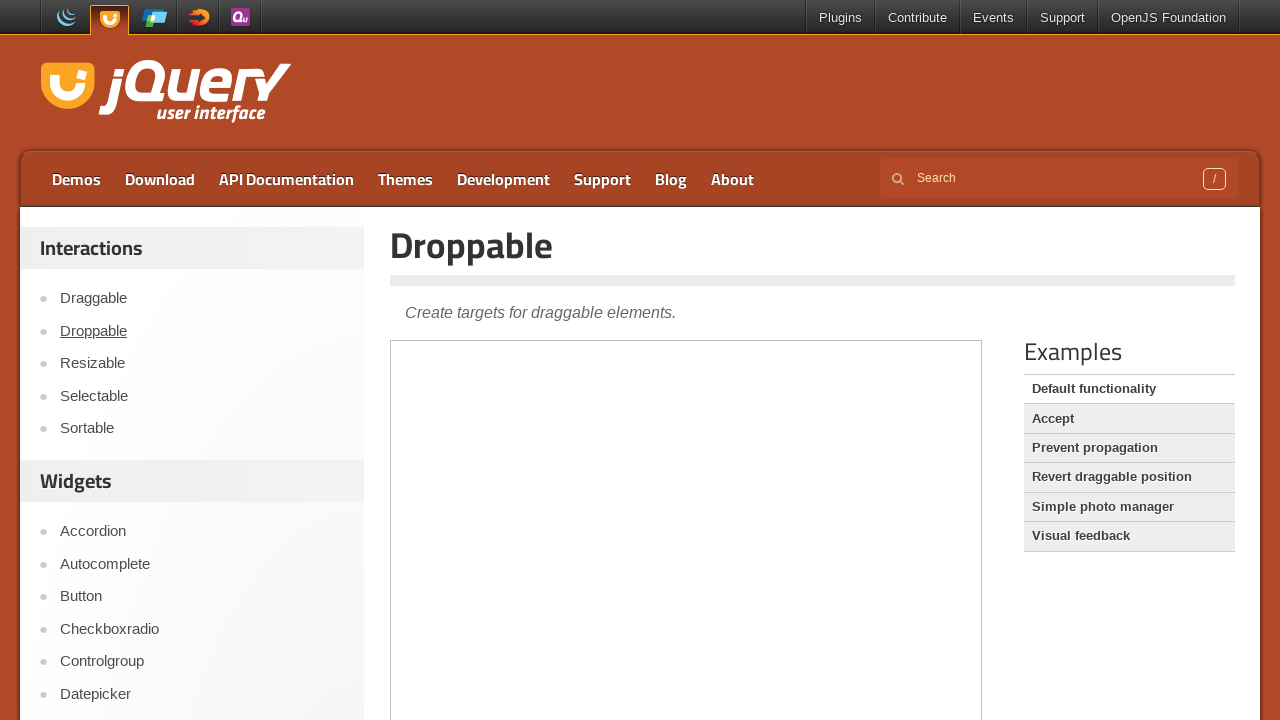

Demo frame loaded successfully
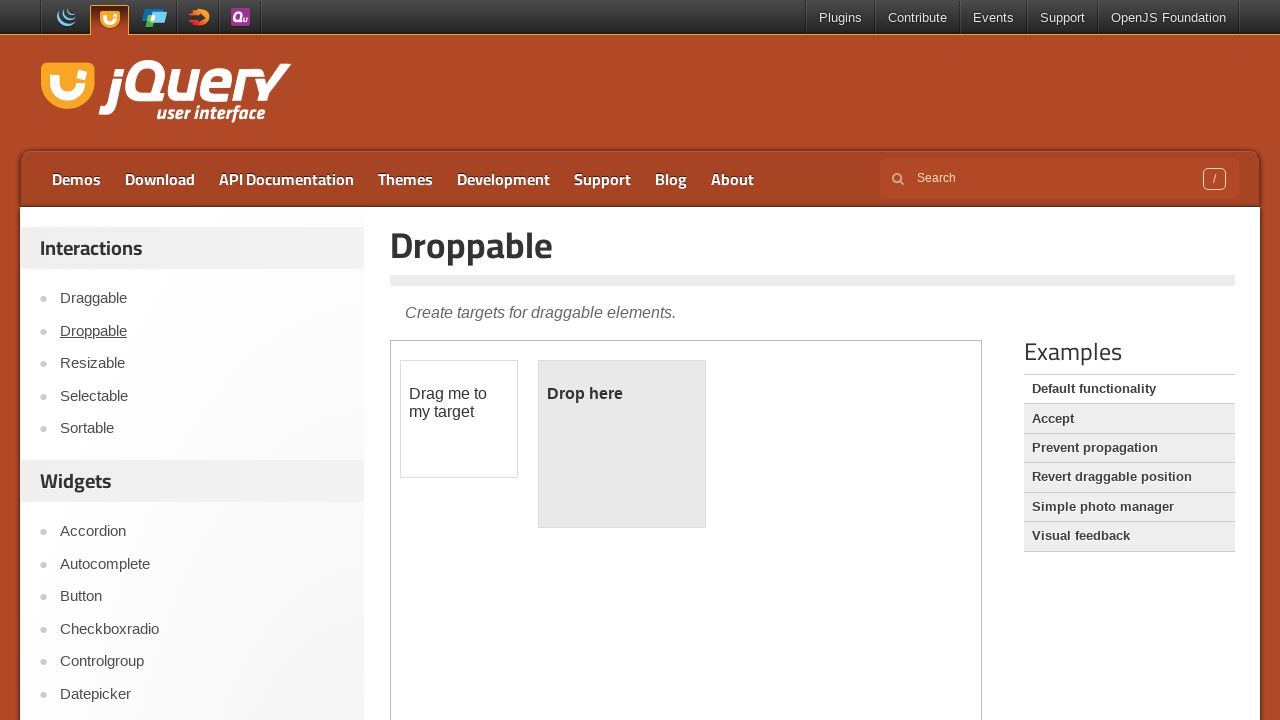

Switched into the first iframe on the page
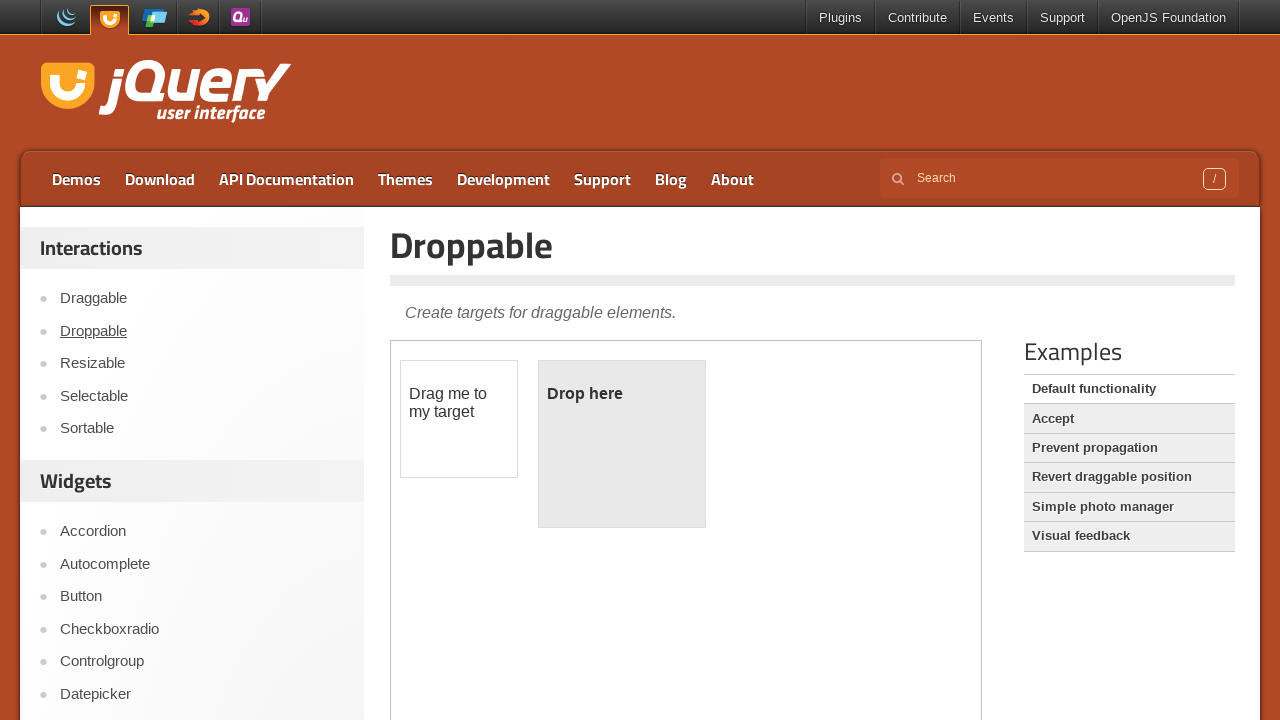

Retrieved droppable element text from frame: '
	Drop here
'
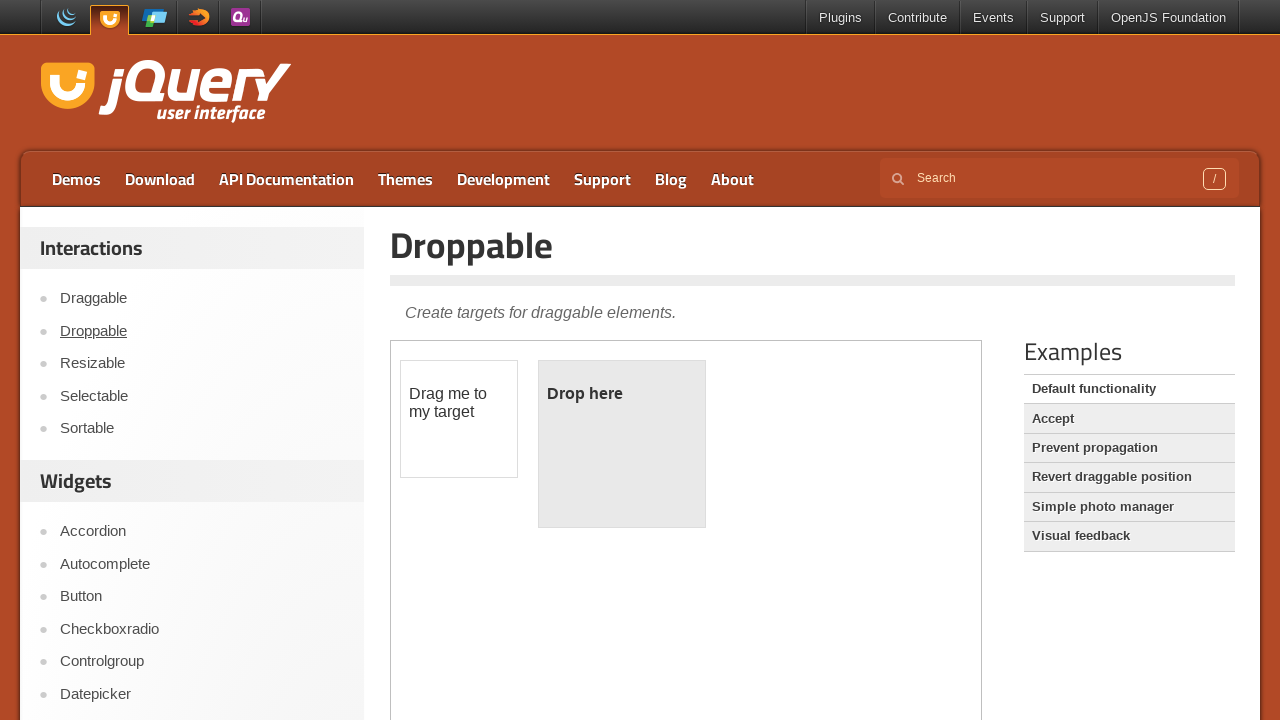

Retrieved Selectable link text from main page: 'Selectable'
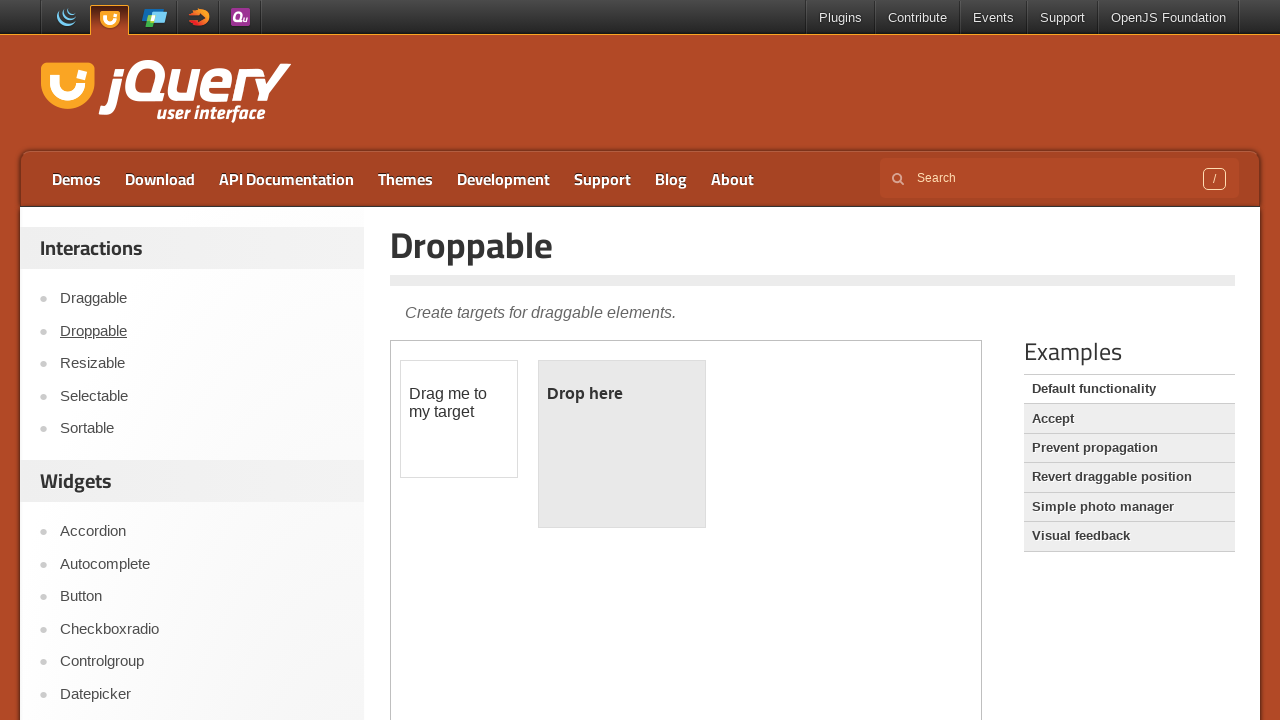

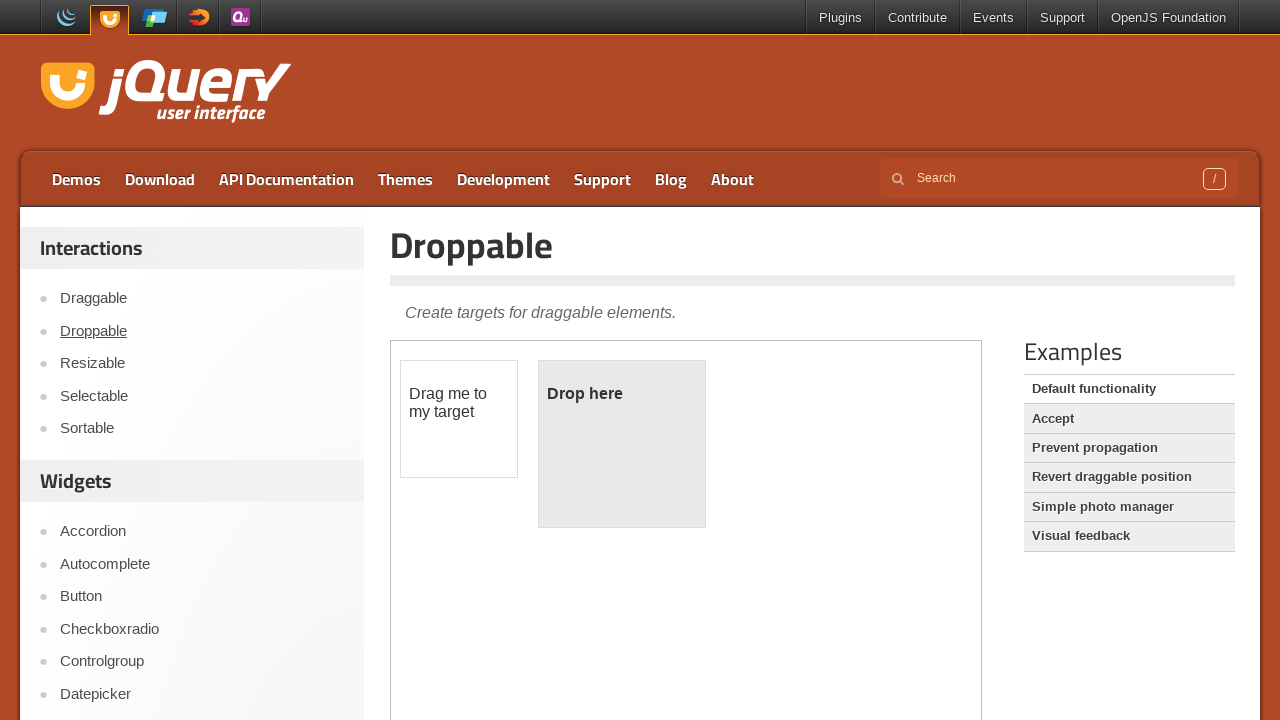